Navigates to The Yetee homepage and verifies that featured t-shirt products with images and titles are displayed

Starting URL: https://theyetee.com

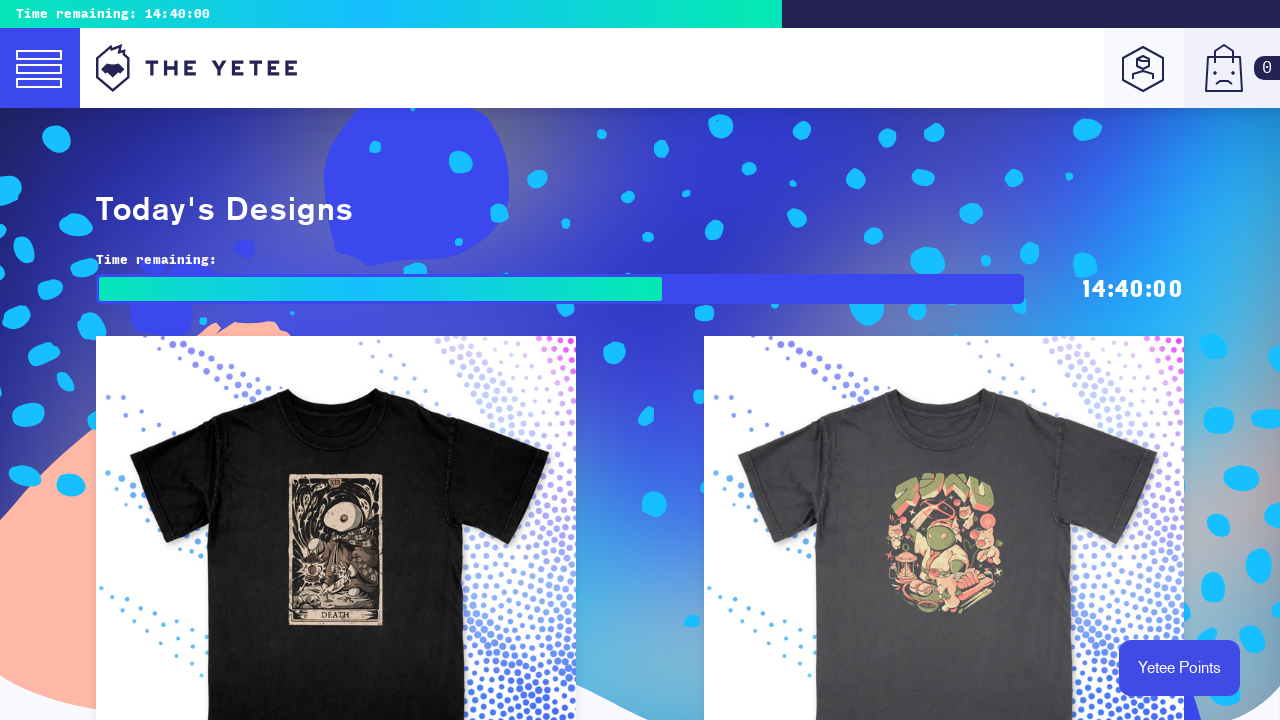

Navigated to The Yetee homepage
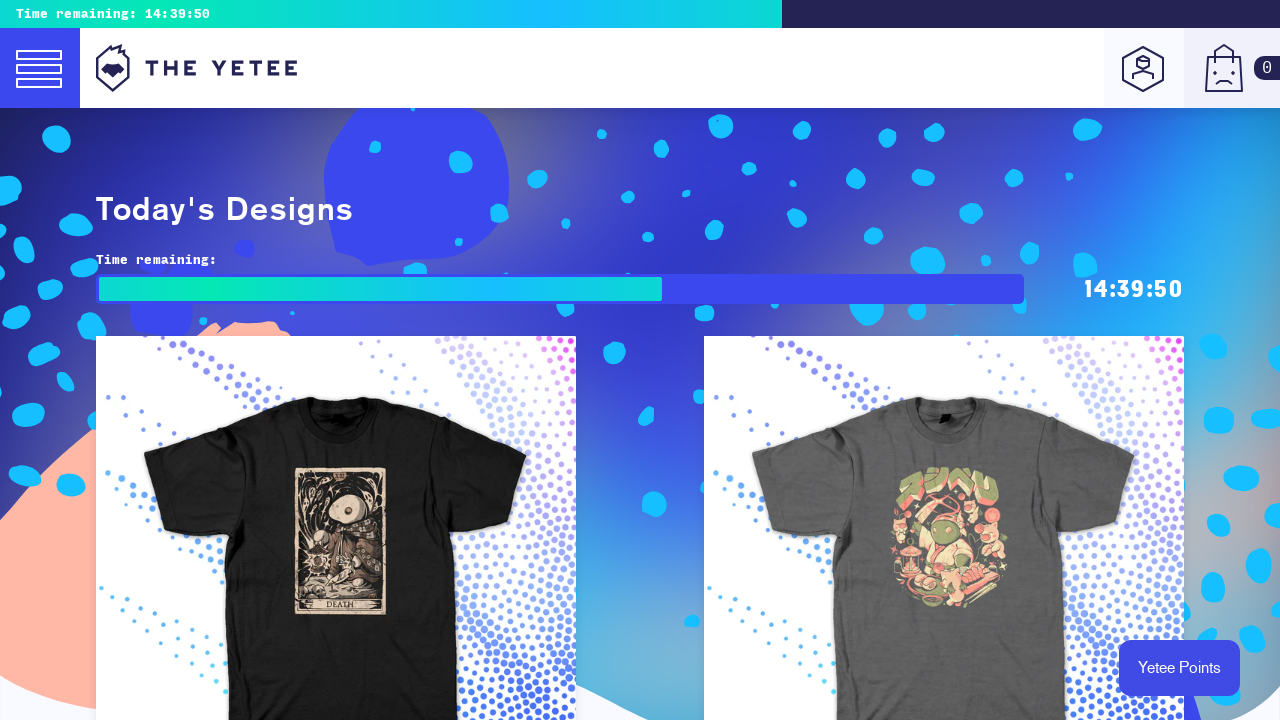

First featured product image section loaded
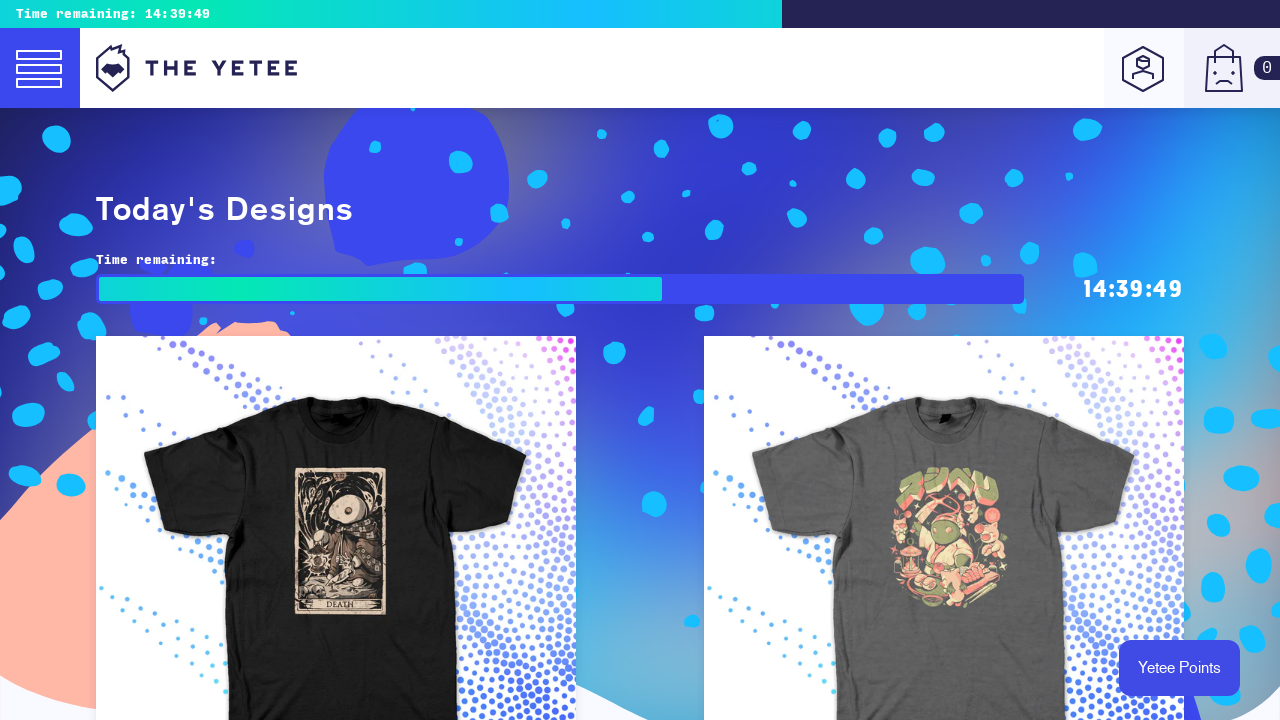

First product title is displayed
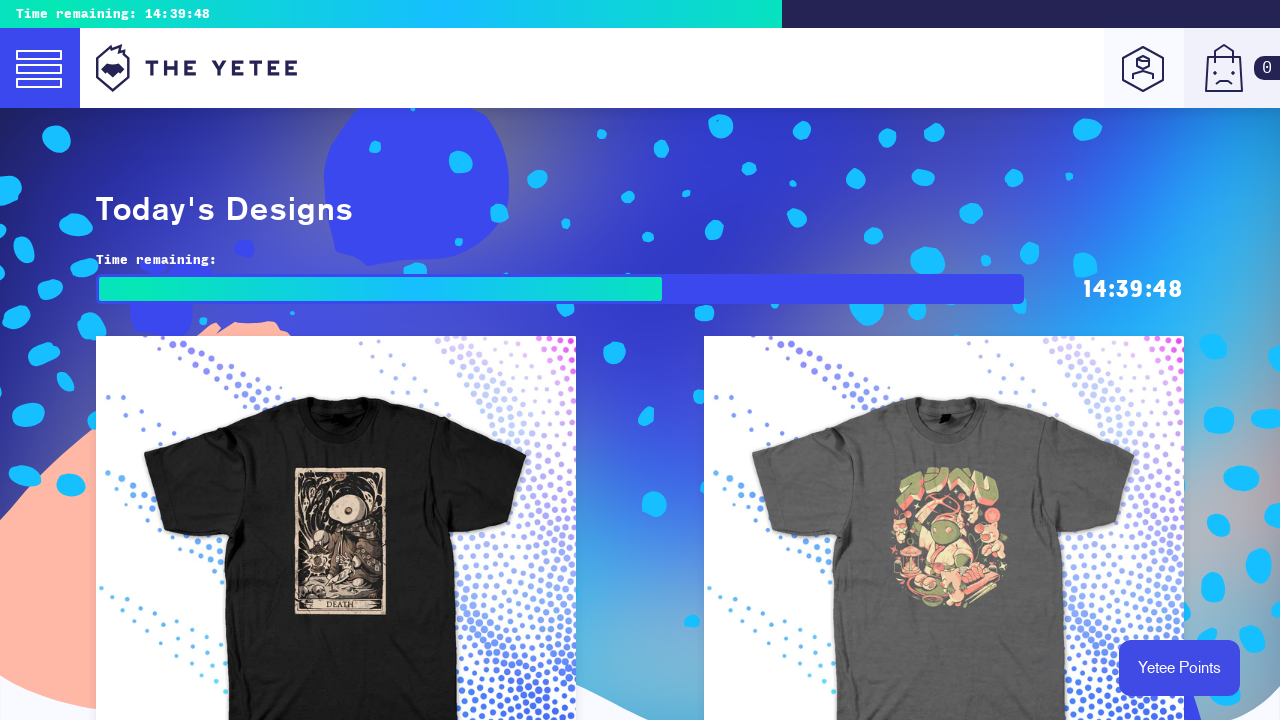

Second featured product image section loaded
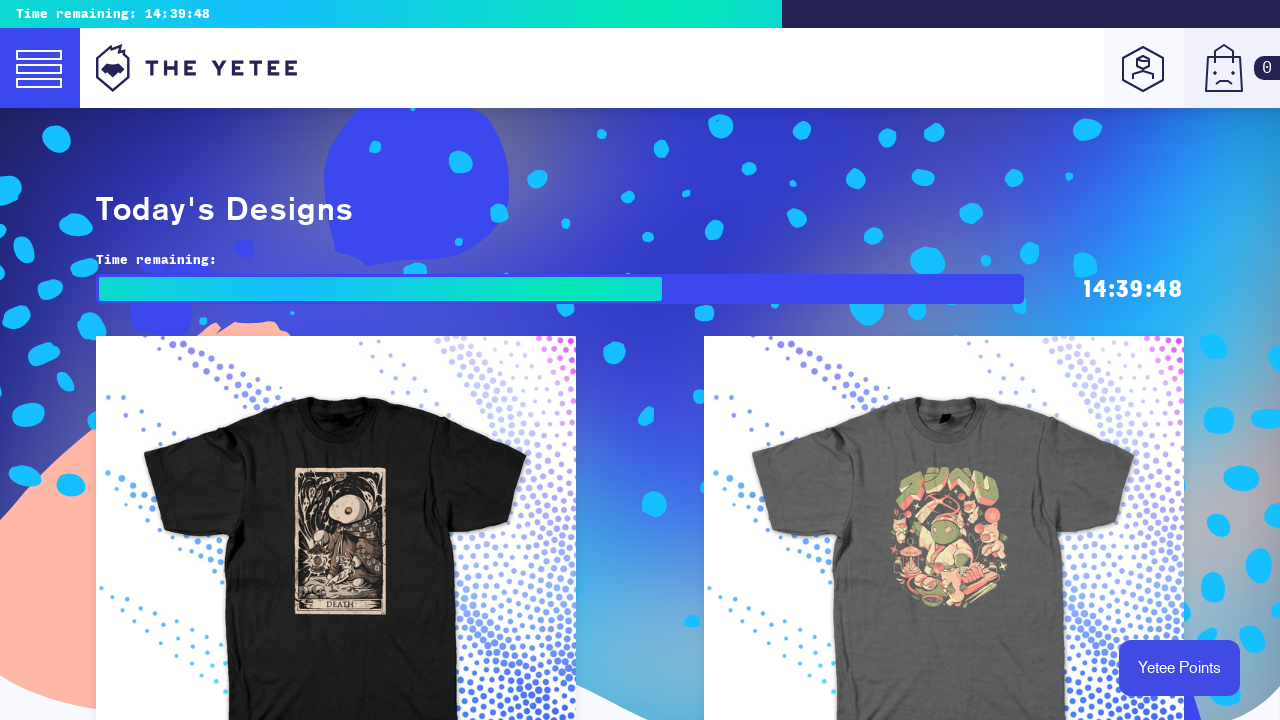

Second product title is displayed
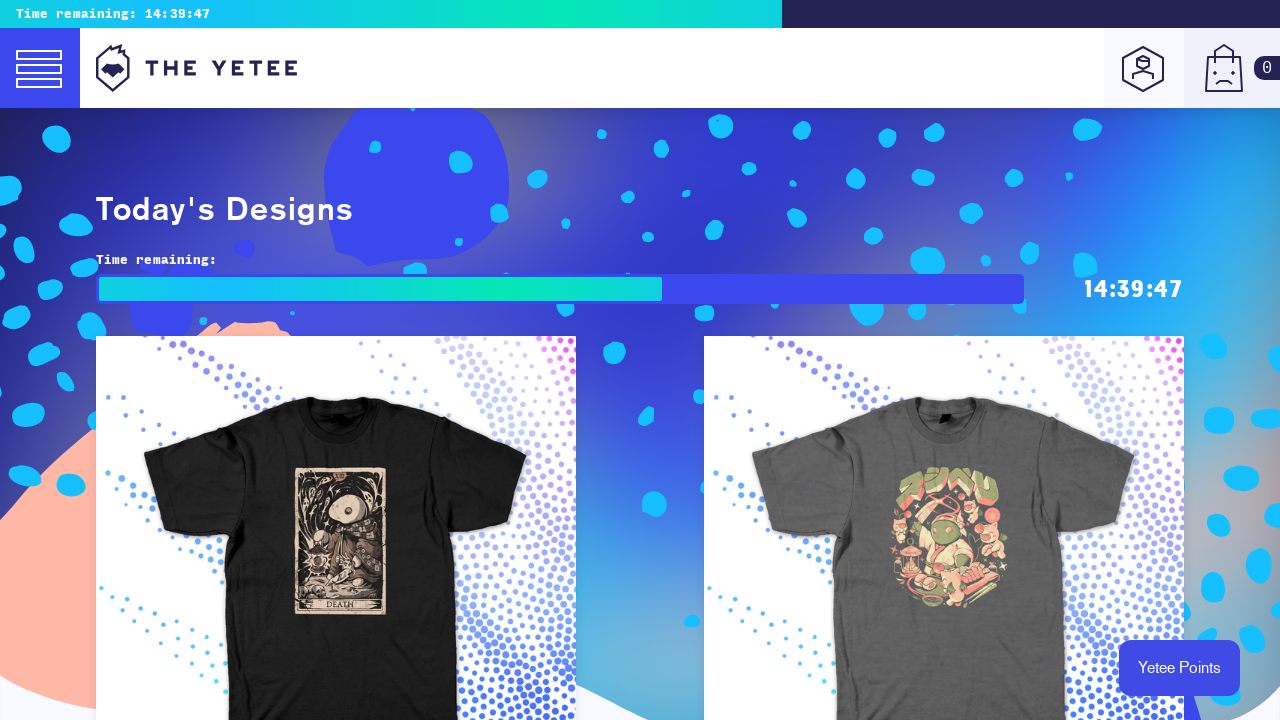

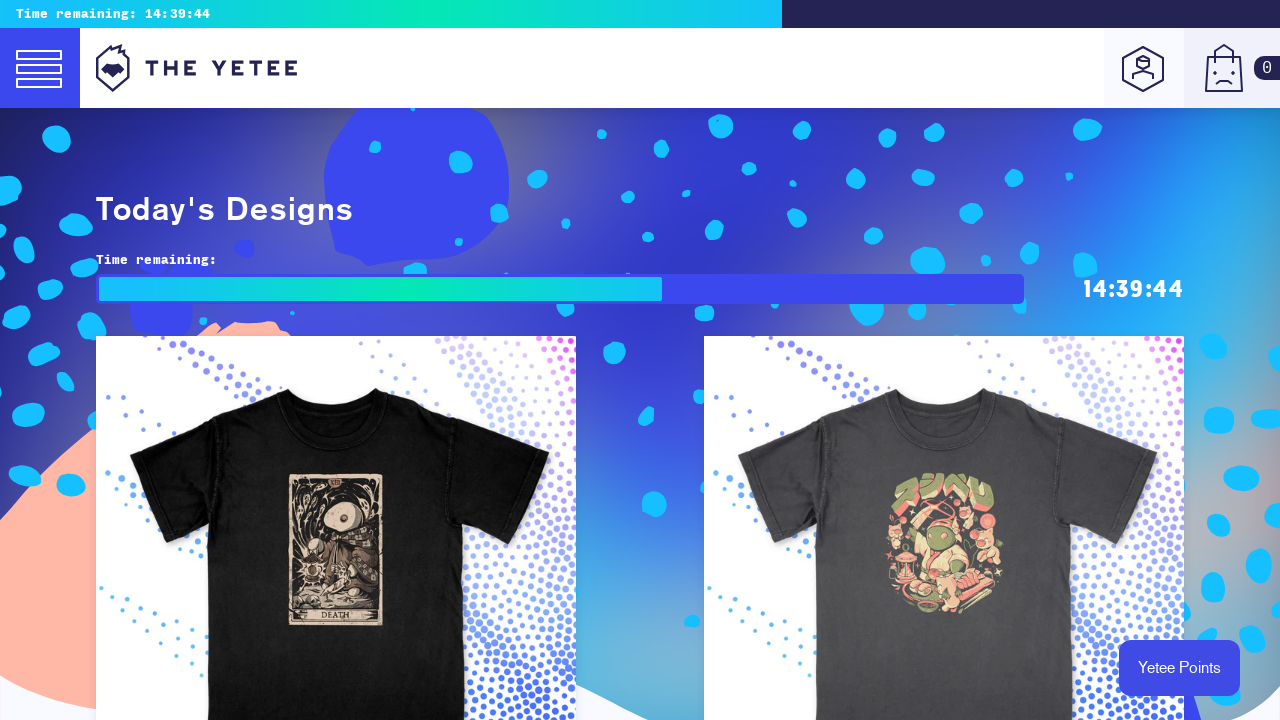